Tests small modal dialog functionality by opening the modal, verifying content is displayed, and closing it

Starting URL: https://demoqa.com/modal-dialogs

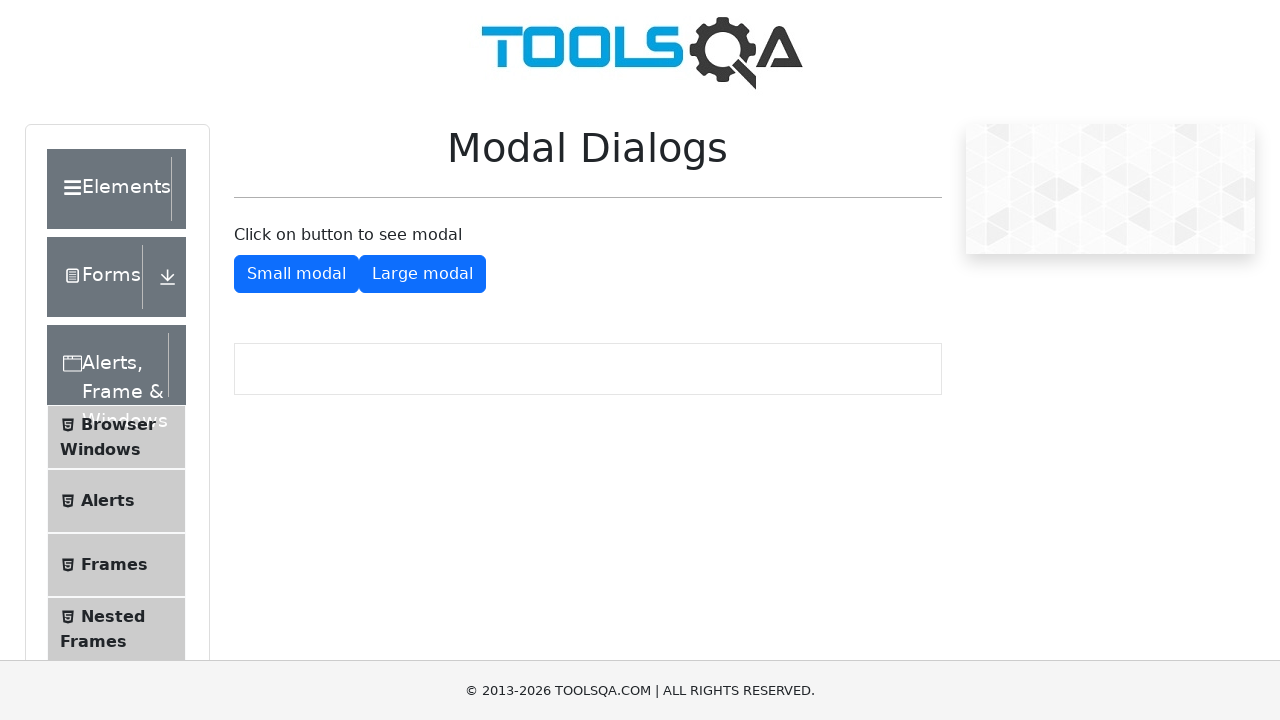

Clicked 'Show Small Modal' button to open modal dialog at (296, 274) on #showSmallModal
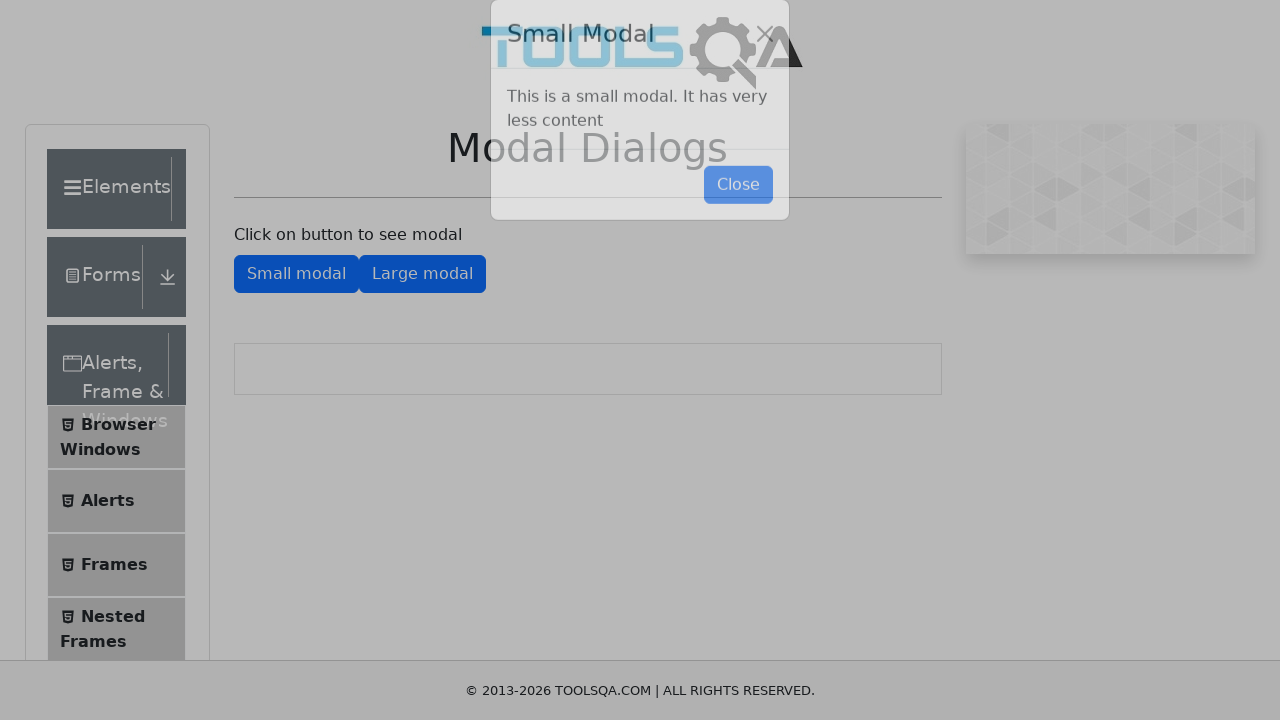

Small modal dialog appeared and became visible
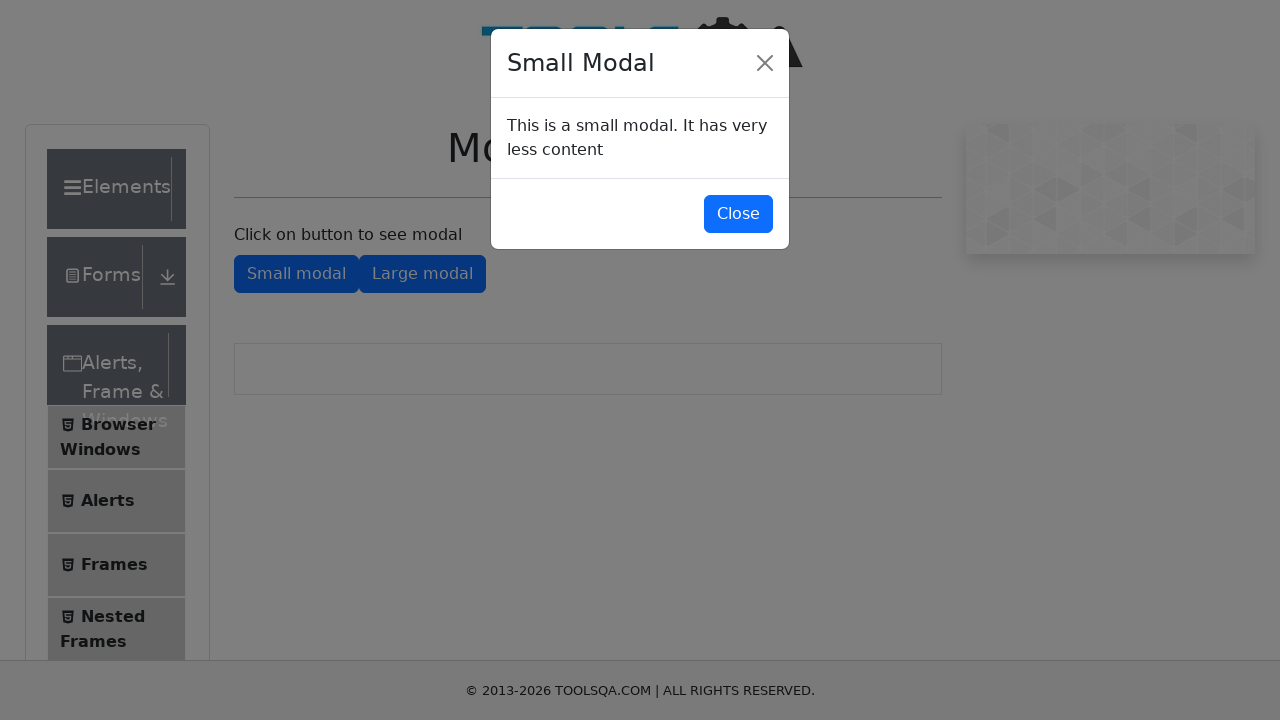

Clicked close button to dismiss the small modal at (738, 214) on button[id='closeSmallModal']
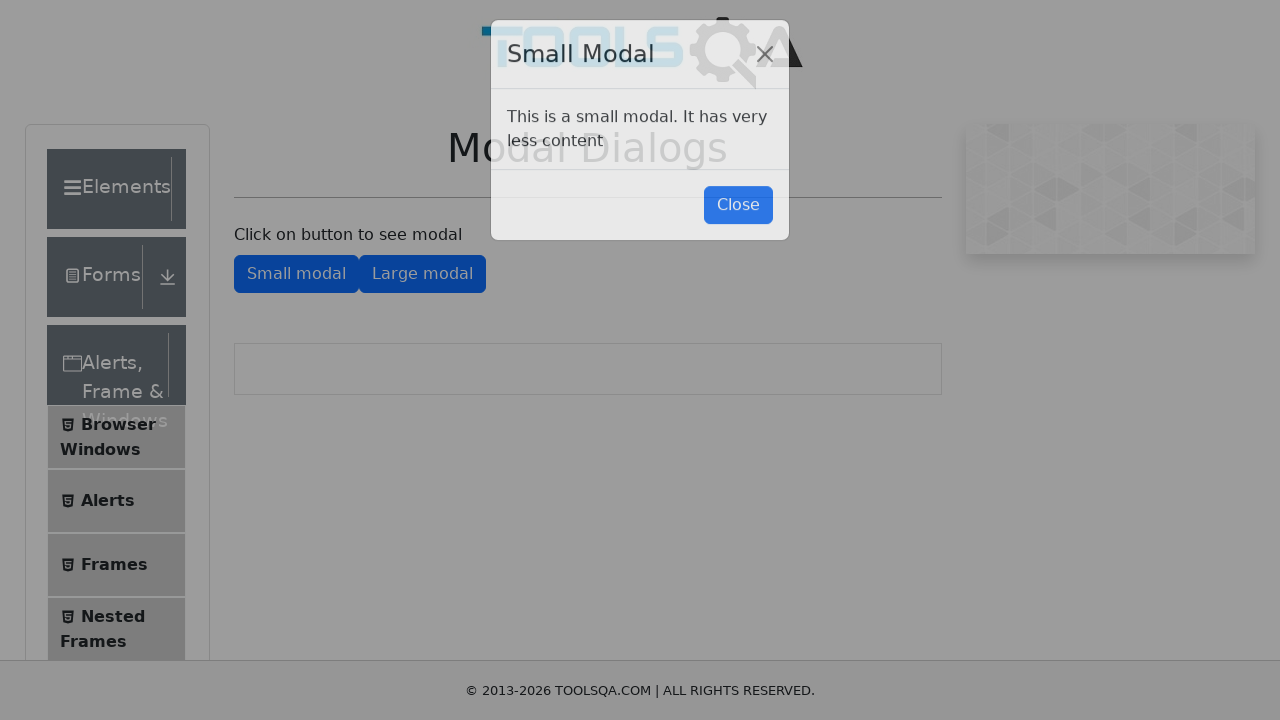

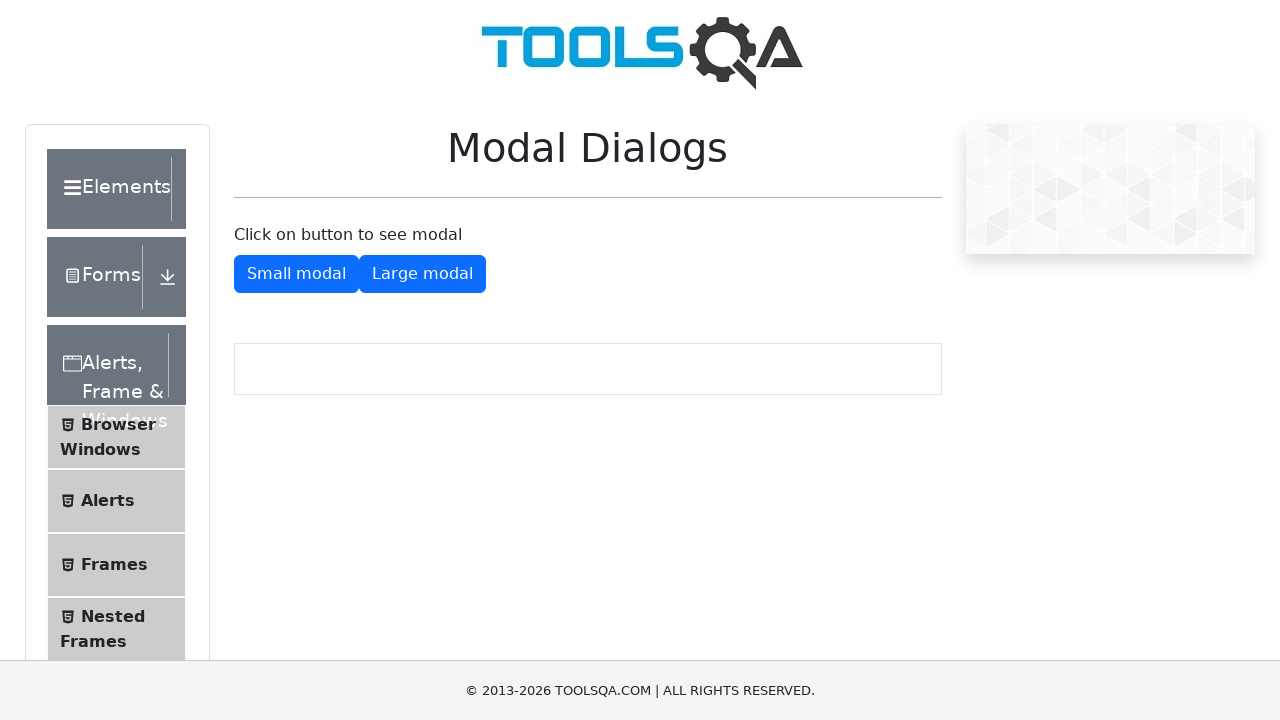